Navigates to login page and submits empty form to verify form validation error message is displayed.

Starting URL: https://www.securite.jp

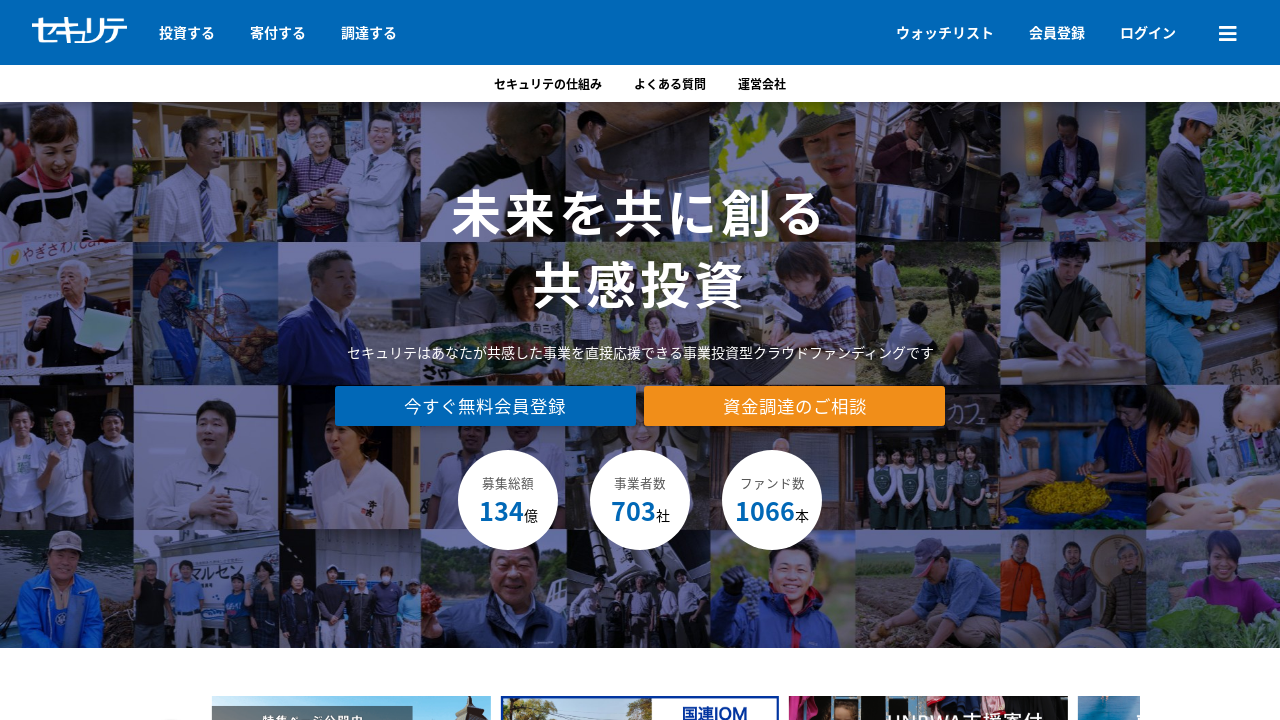

Clicked login link to navigate to login page at (1148, 32) on text=ログイン
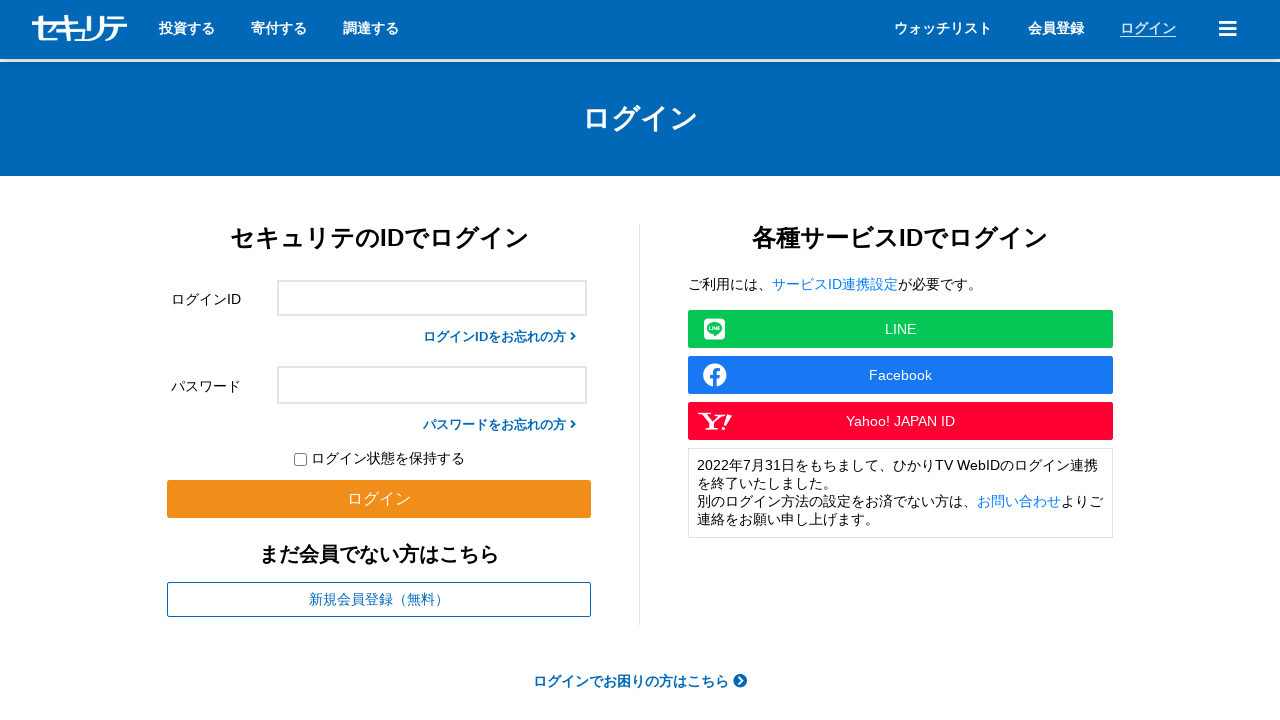

Login page loaded completely
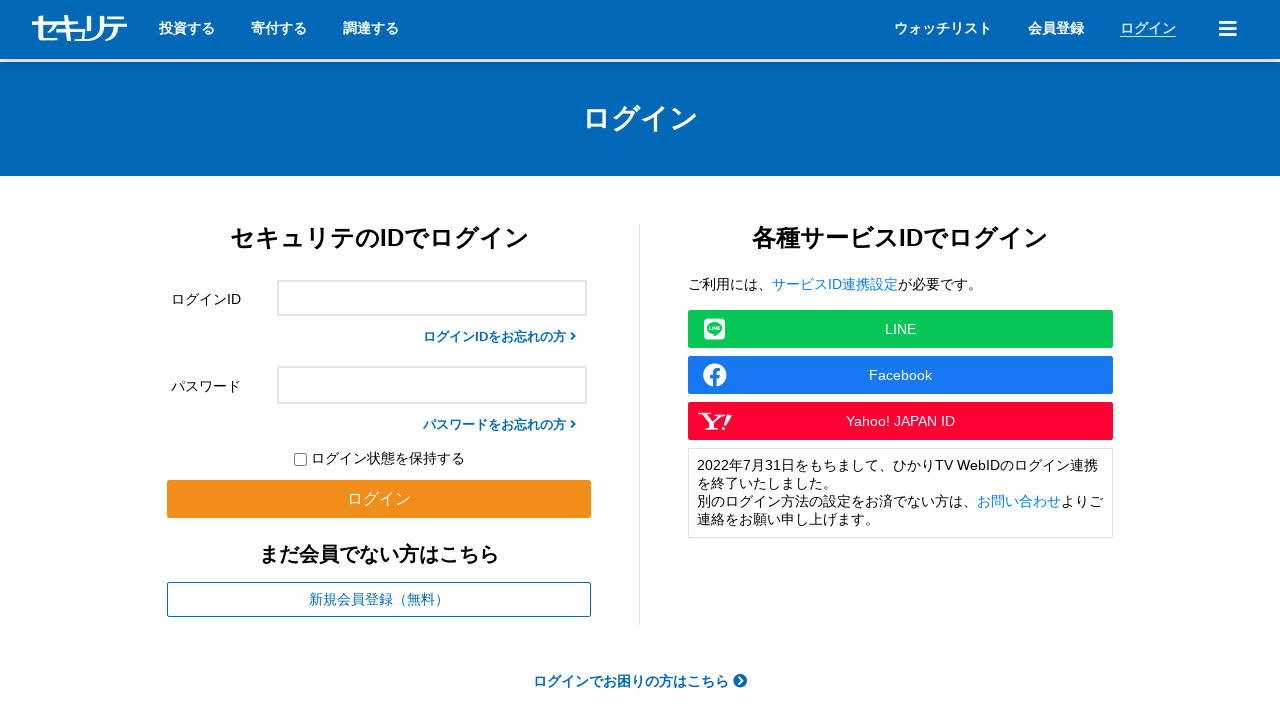

Submitted blank login form at (379, 499) on input[value='ログイン']
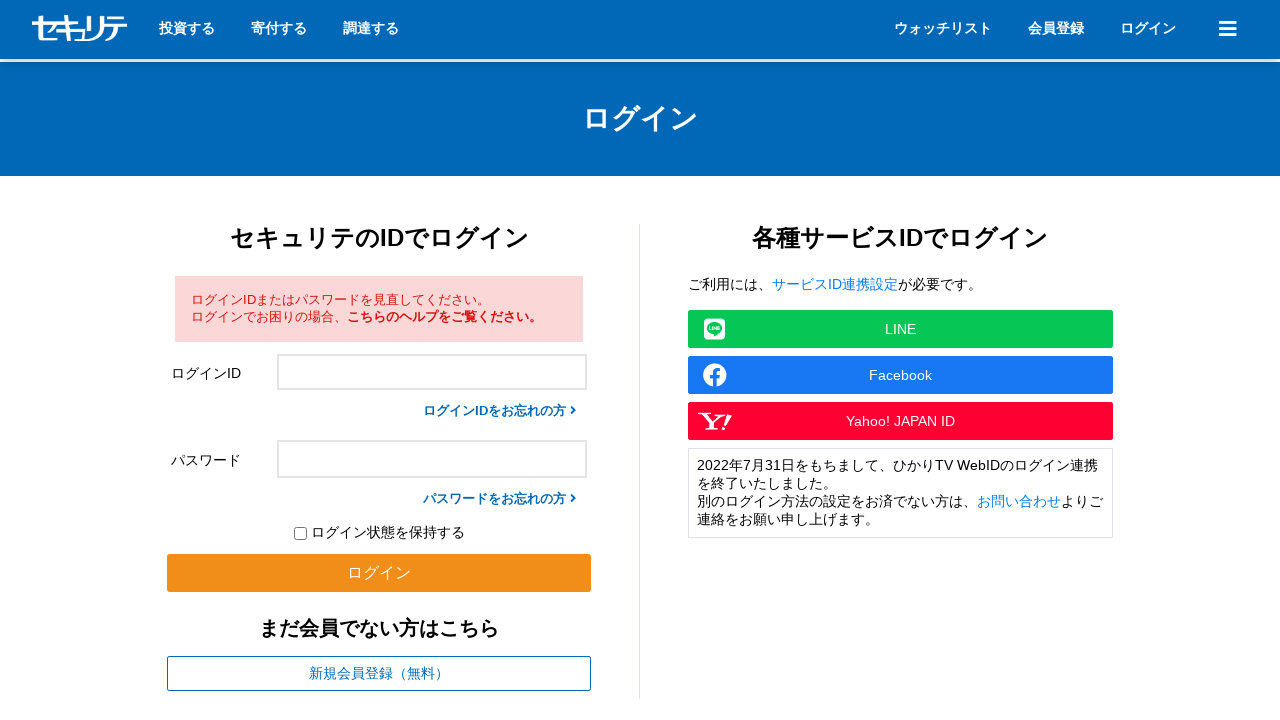

Form validation error message displayed
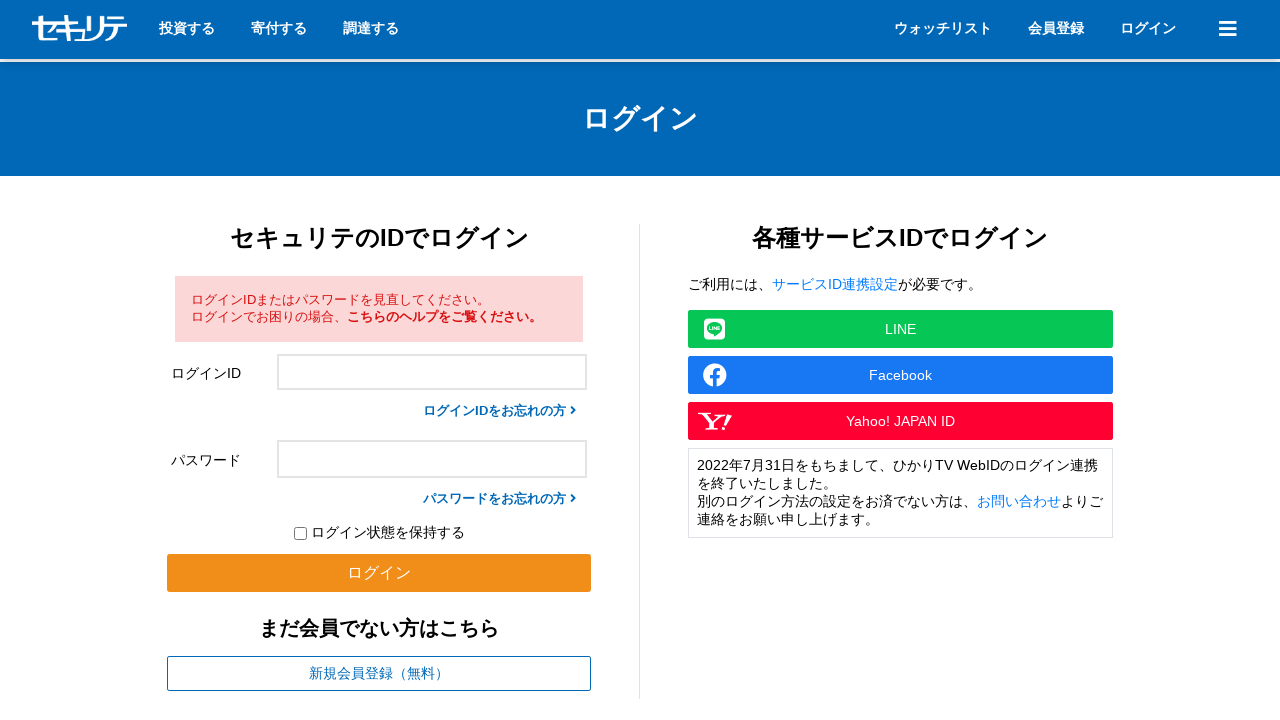

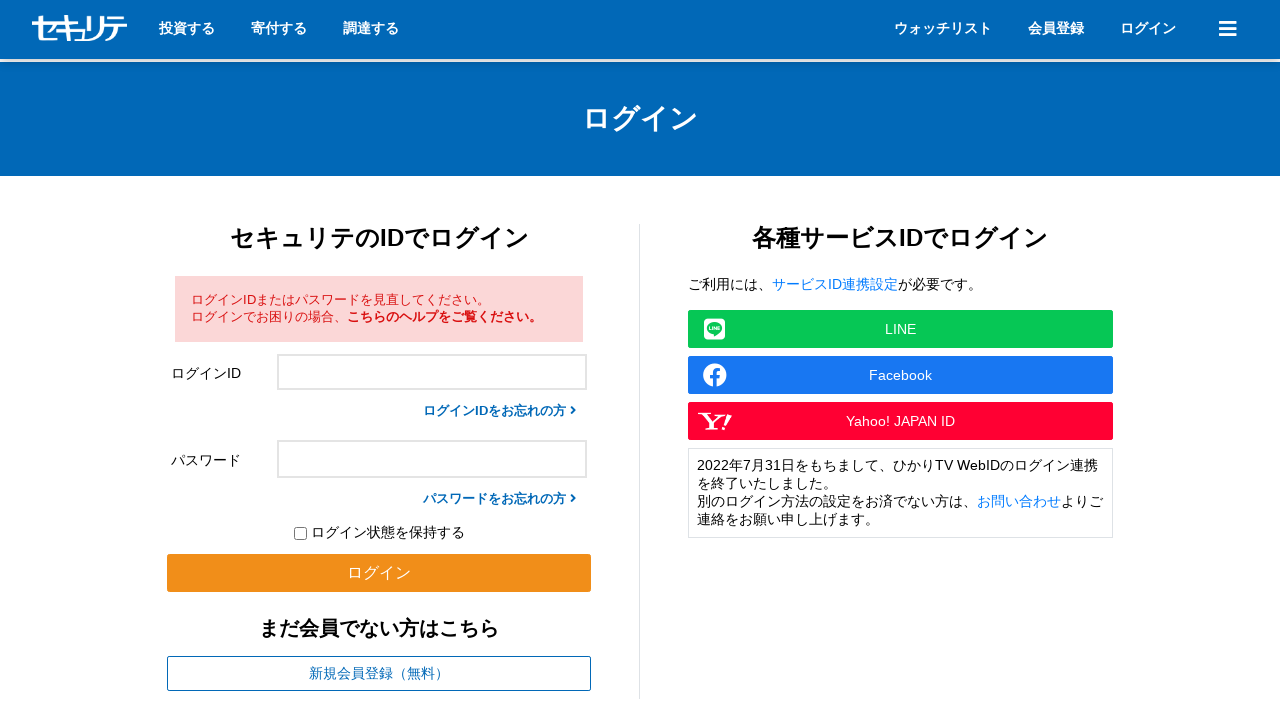